Tests confirm dialog handling by clicking a button that triggers a confirmation dialog and dismissing it

Starting URL: http://sahitest.com/demo/confirmTest.htm

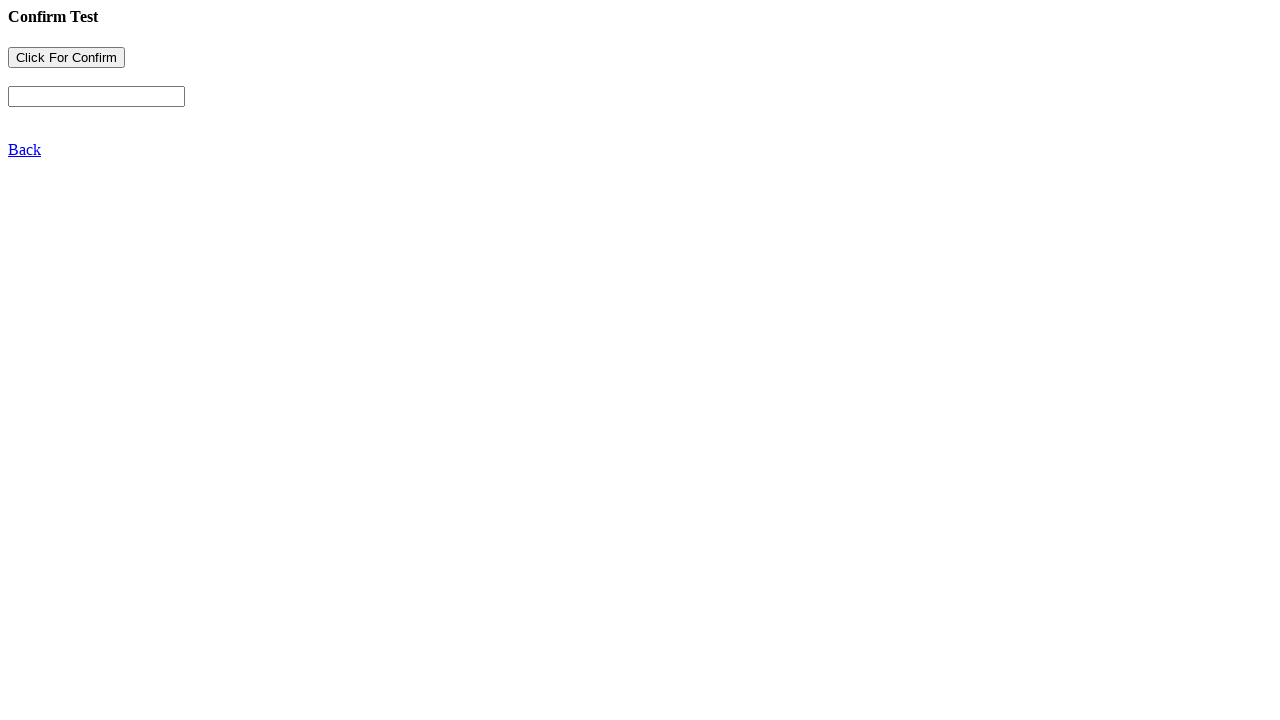

Clicked button to trigger confirmation dialog at (66, 58) on input[name='b1']
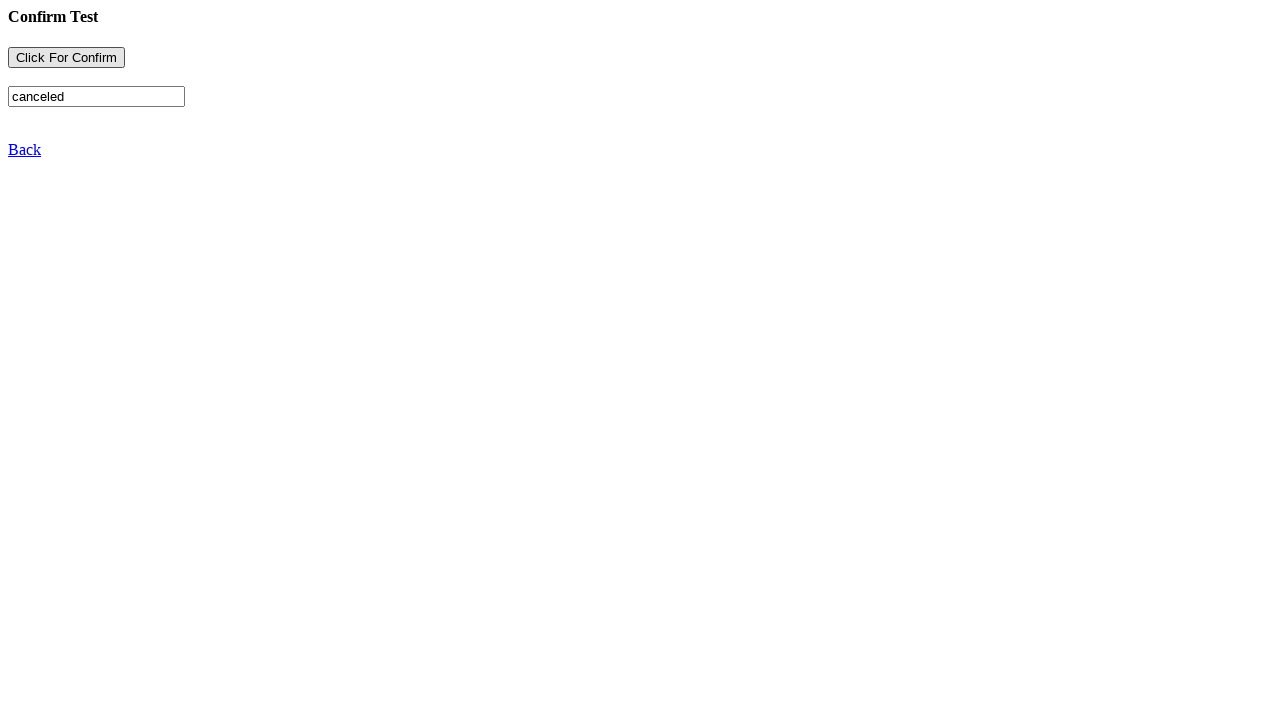

Set up dialog handler to dismiss confirmation dialog
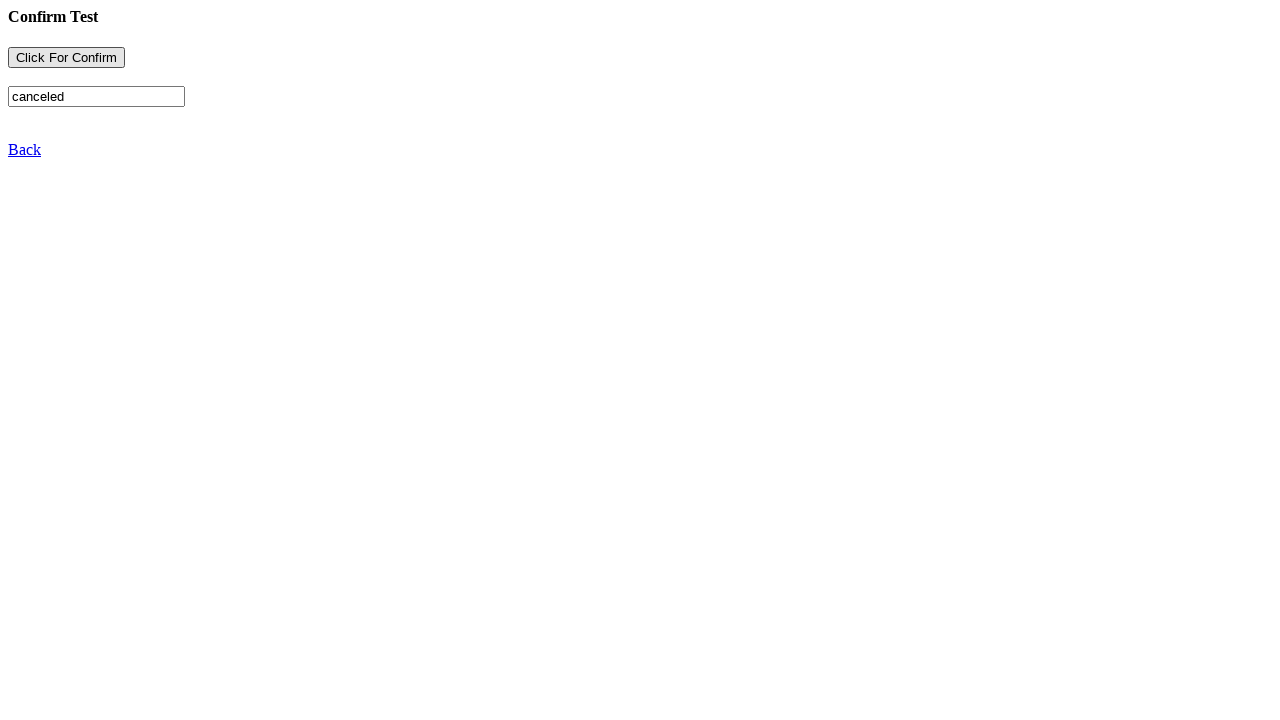

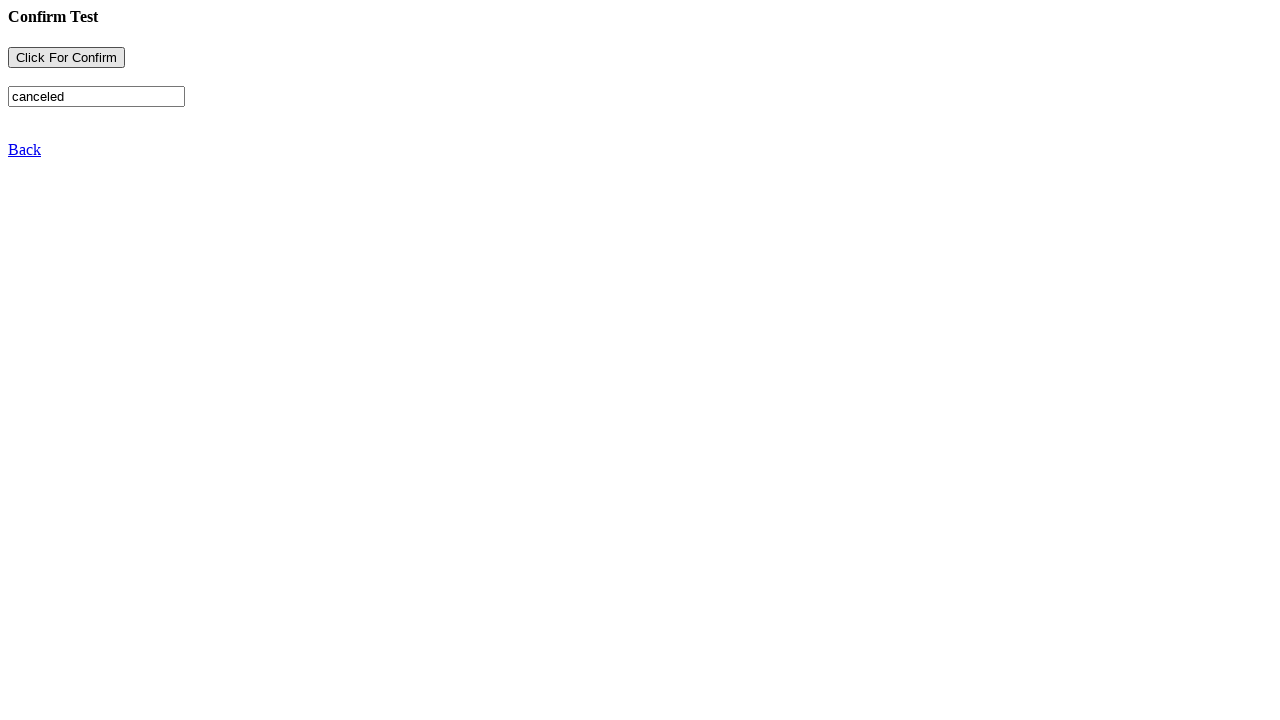